Tests scrolling and iframe interaction by scrolling to an iframe, switching to it, clicking a checkbox, verifying text elements on the page and within the iframe, and checking footer text.

Starting URL: https://www.selenium.dev/selenium/web/scrolling_tests/frame_with_nested_scrolling_frame_out_of_view.html

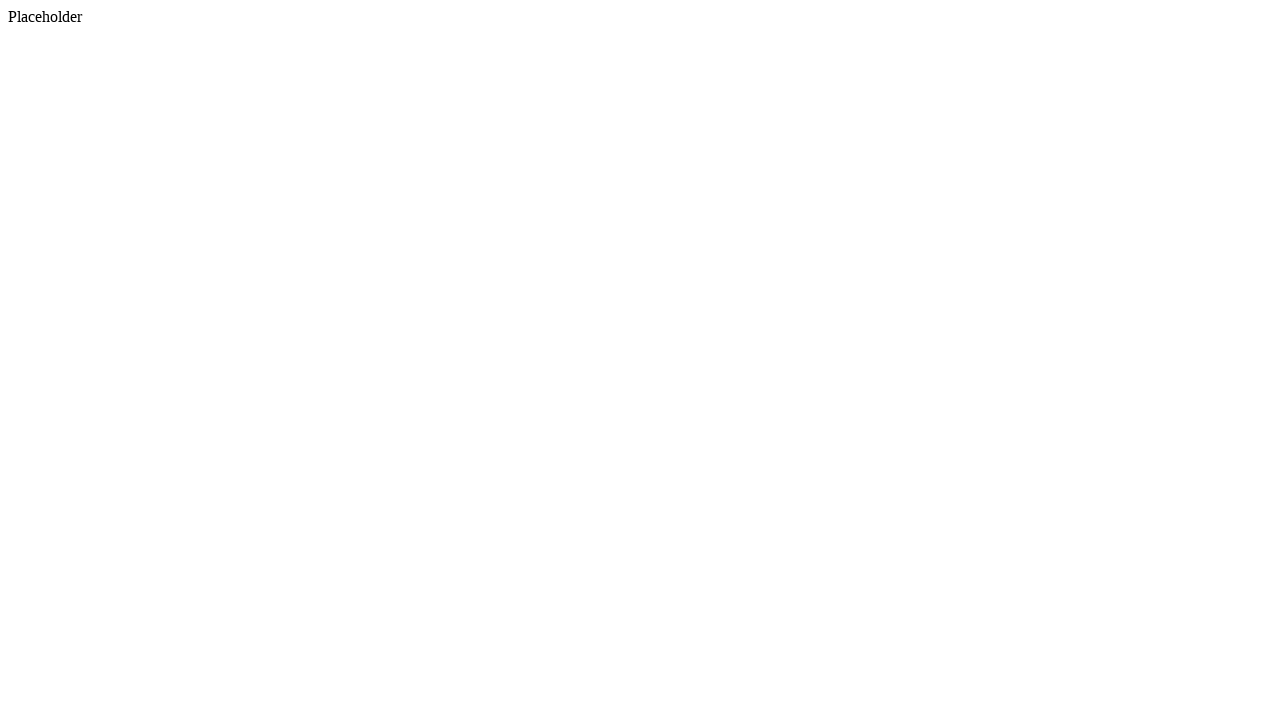

Waited for placeholder text to be visible on main page
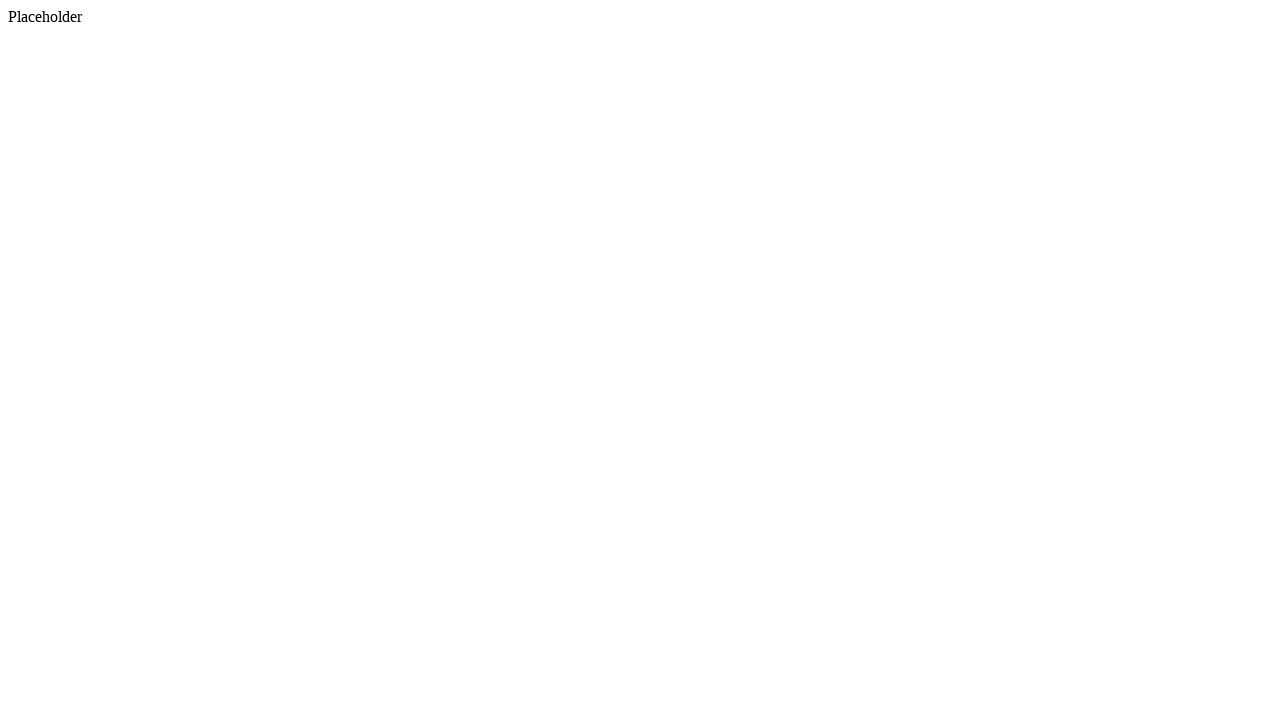

Retrieved and printed placeholder text content
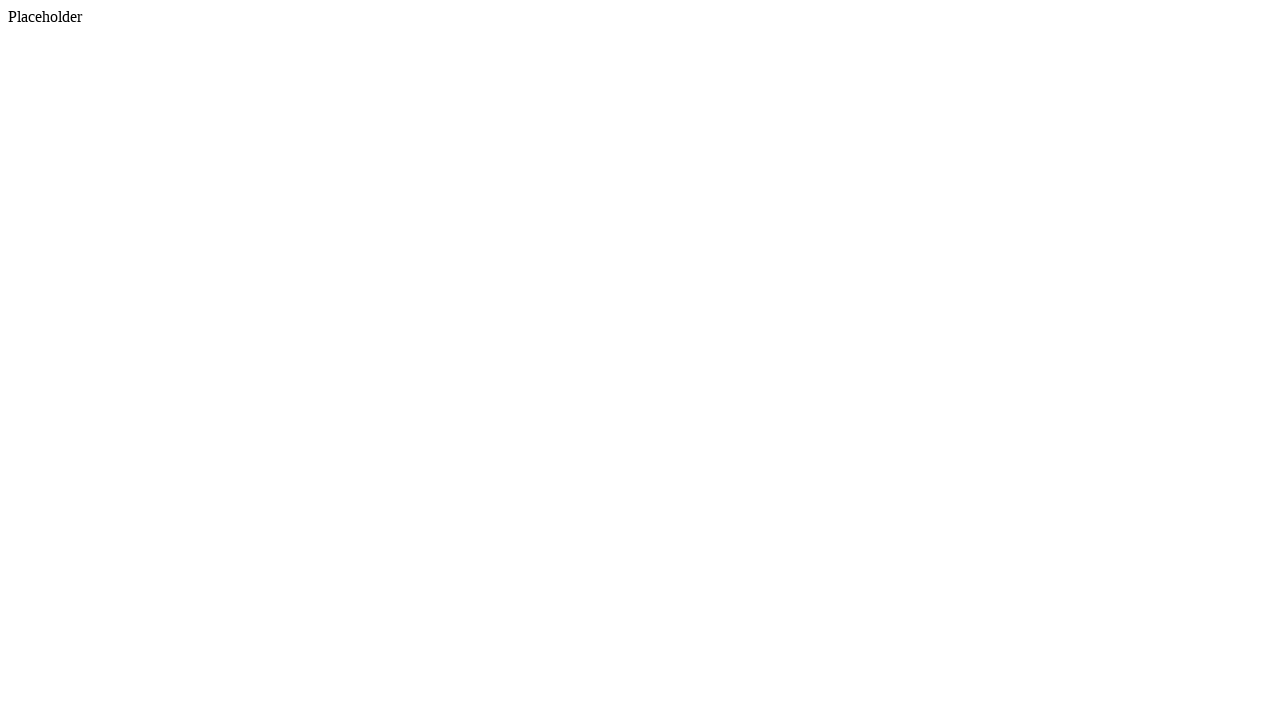

Scrolled to iframe into view
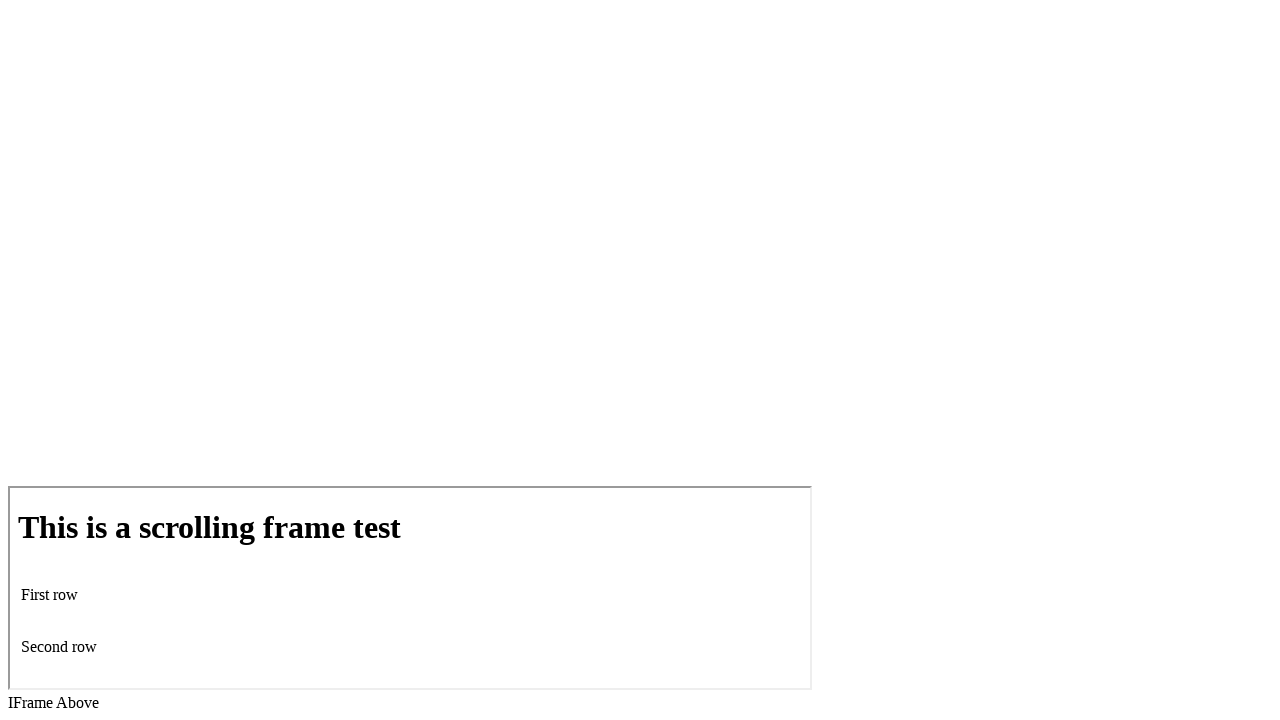

Switched to nested iframe and clicked checkbox at (28, 669) on [name='nested_scrolling_frame'] >> internal:control=enter-frame >> input[type='c
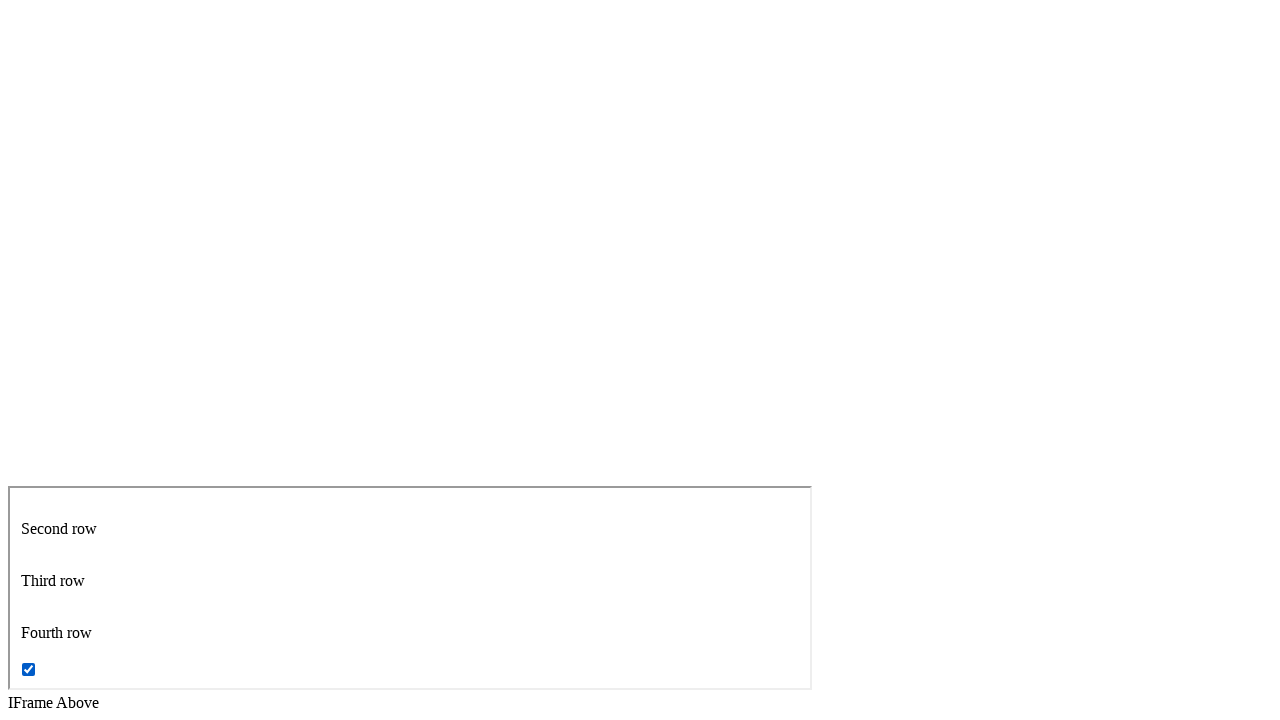

Retrieved and printed 'First row' text from within iframe
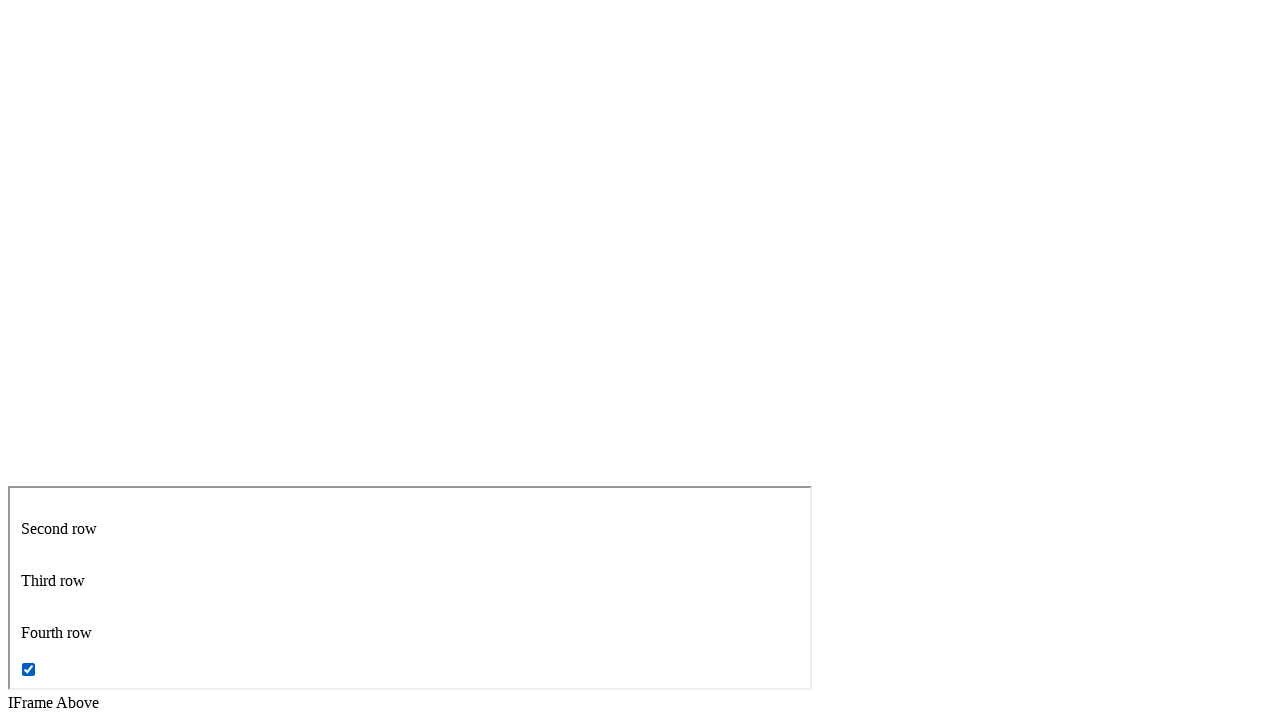

Retrieved footer text 'IFrame Above' from main page
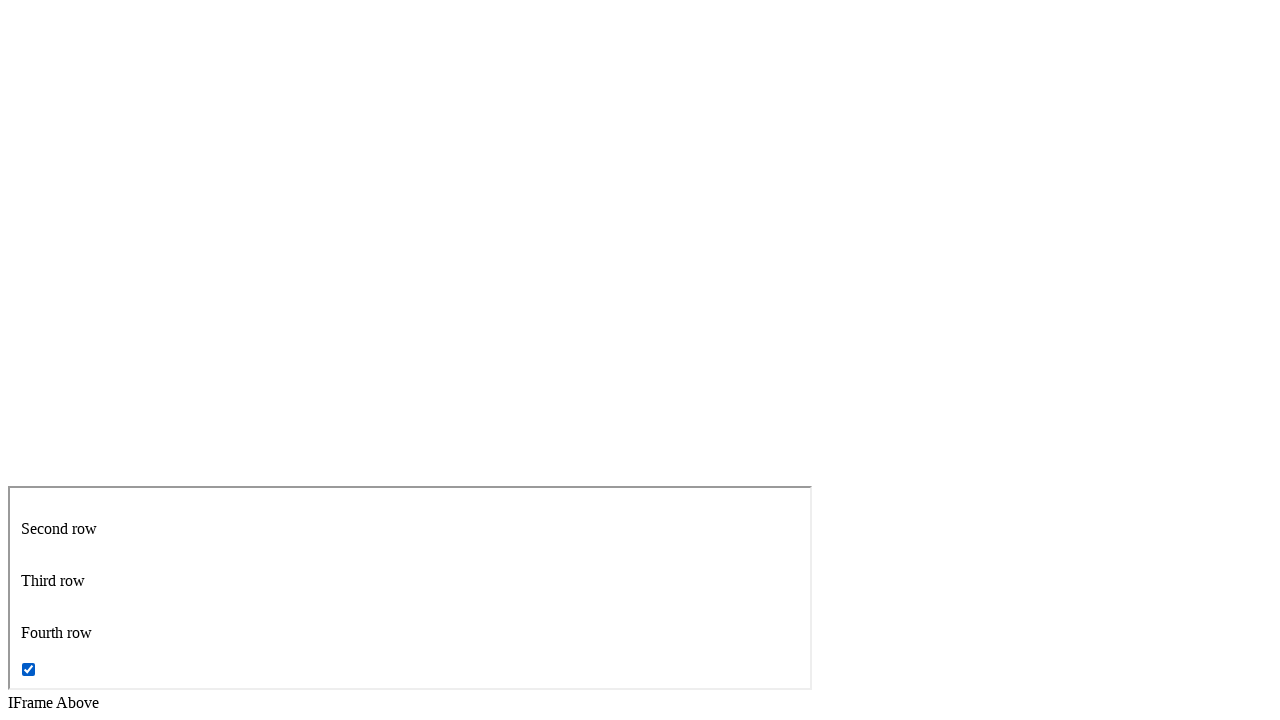

Printed footer text content
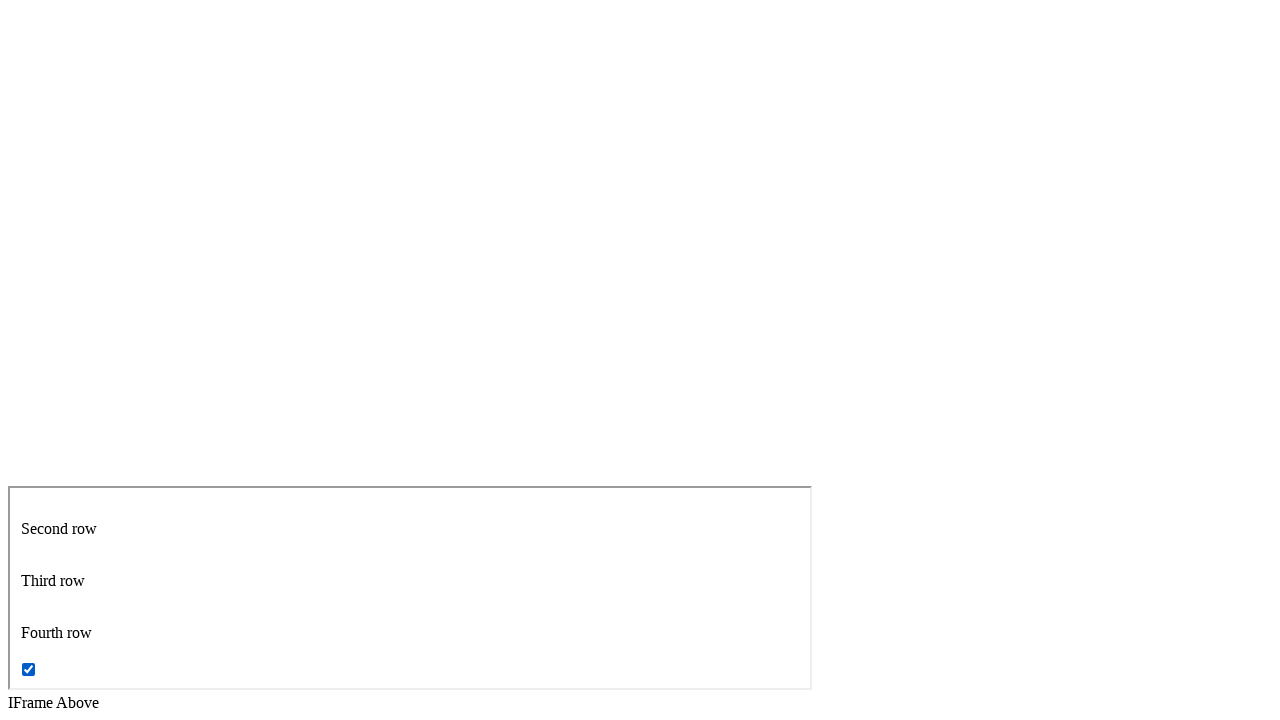

Verified footer text matches expected value 'IFrame Above'
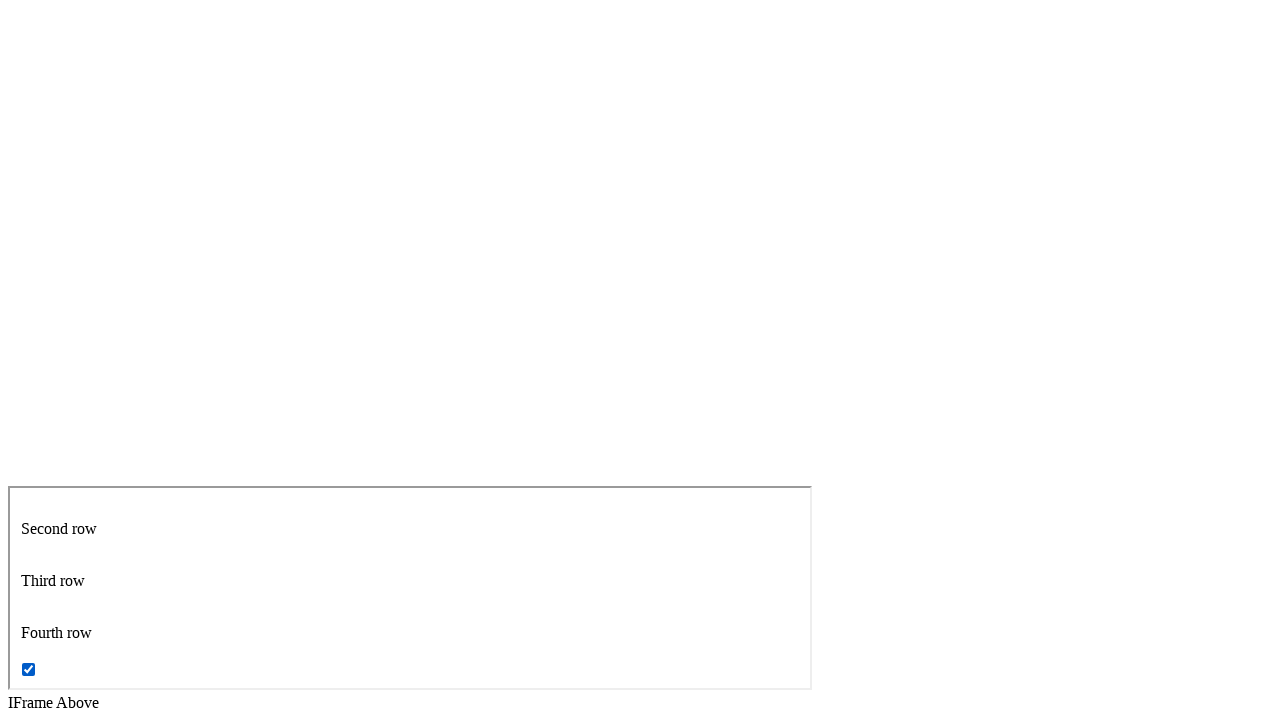

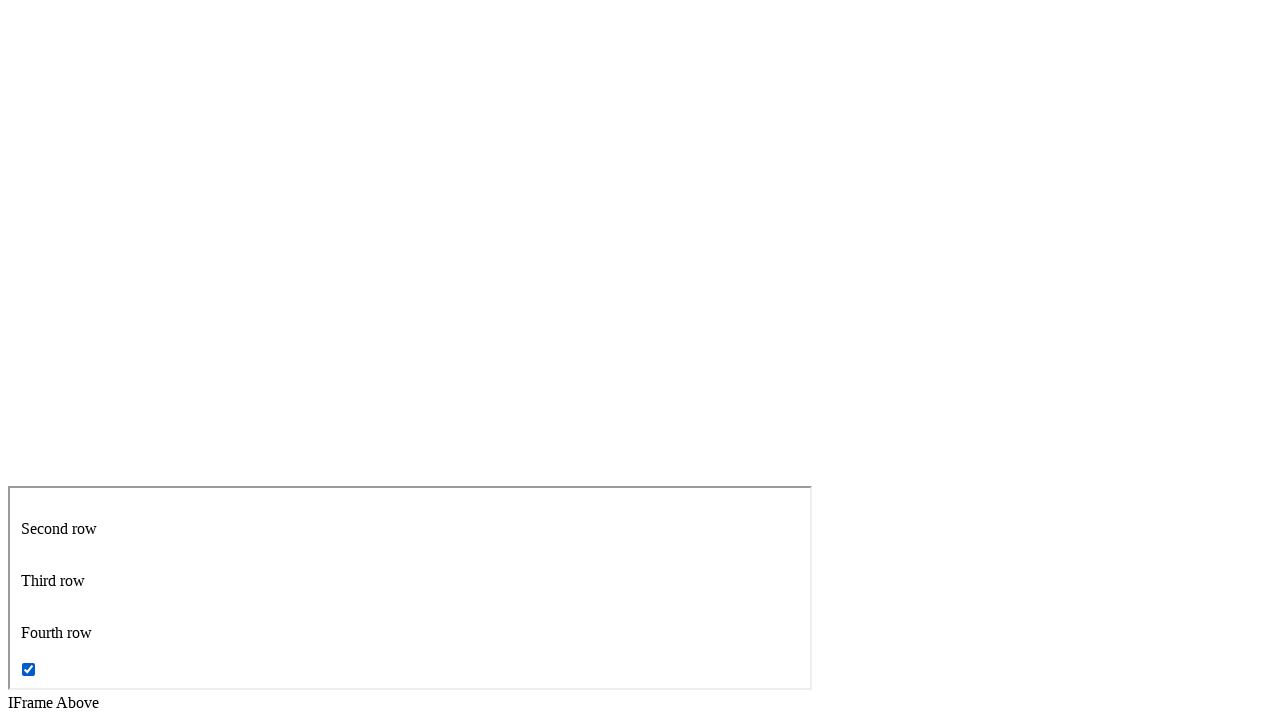